Navigates to the 99 Bottles of Beer website, clicks on the Browse Languages (ABC) menu, then clicks on the J submenu to view languages starting with J.

Starting URL: http://www.99-bottles-of-beer.net/

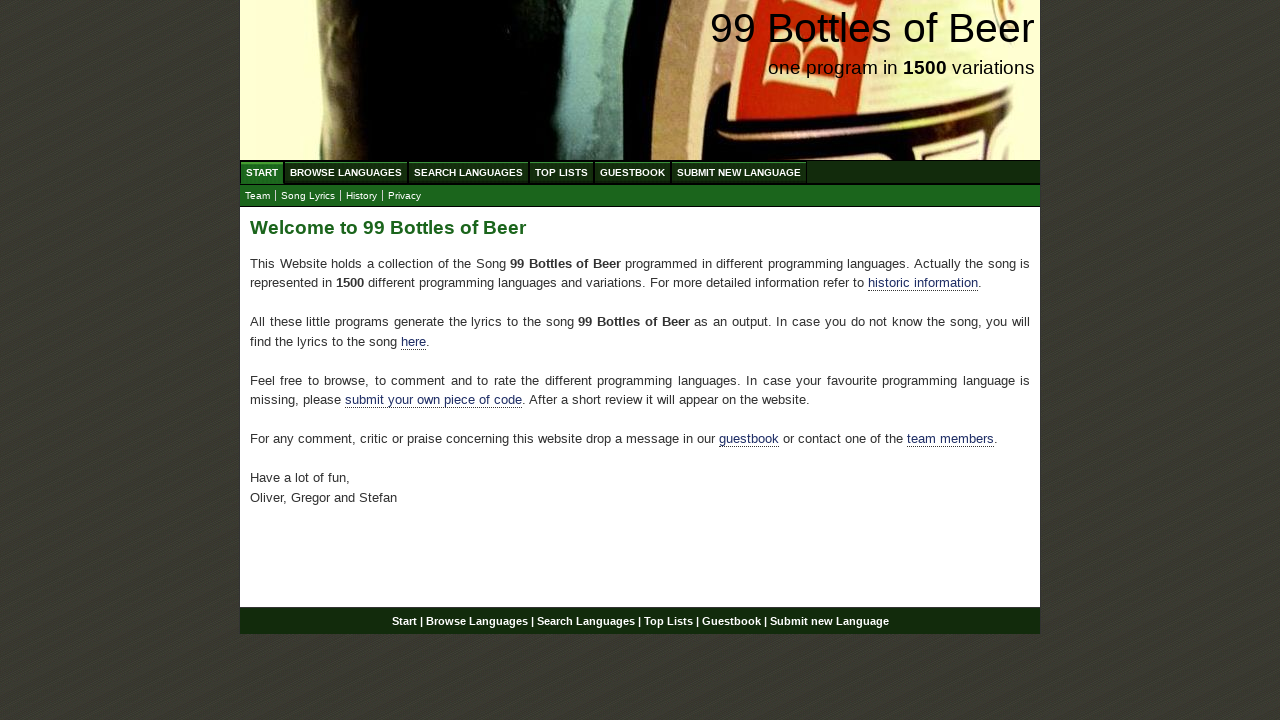

Navigated to 99 Bottles of Beer website
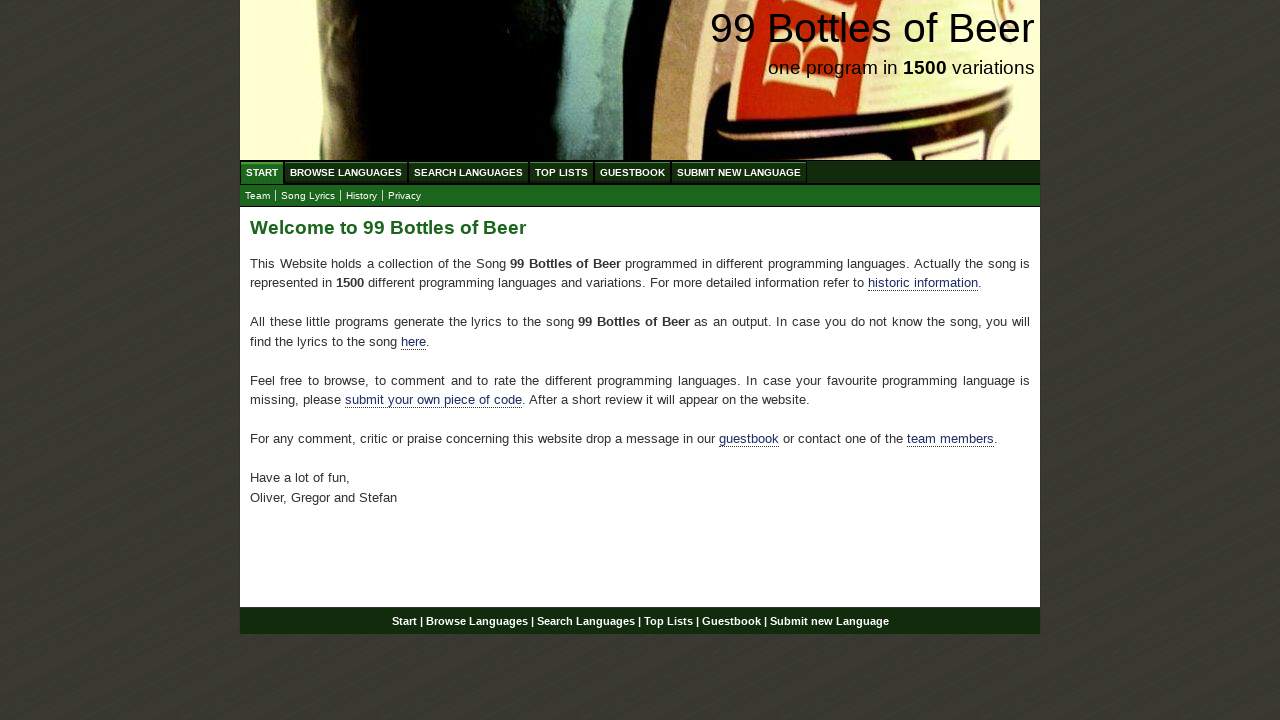

Clicked on Browse Languages (ABC) menu at (346, 172) on xpath=//ul[@id='menu']/li/a[@href='/abc.html']
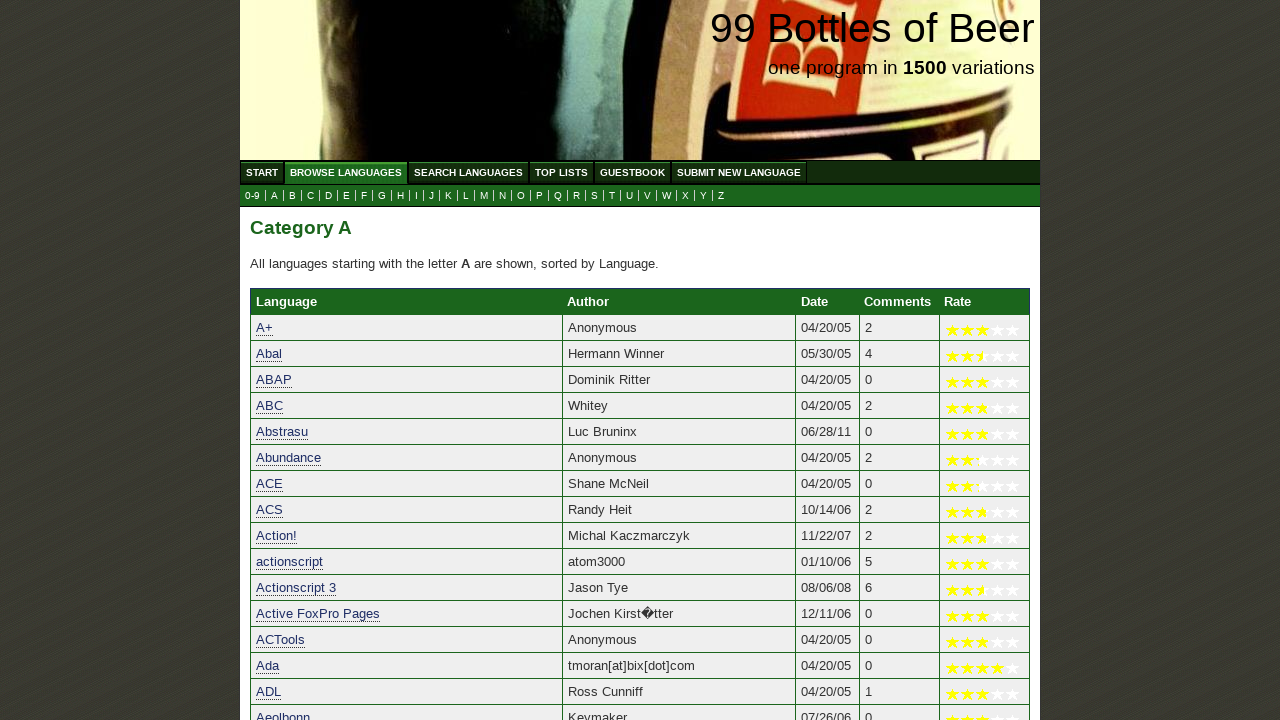

Clicked on J submenu to view languages starting with J at (432, 196) on xpath=//ul[@id='submenu']/li/a[@href='j.html']
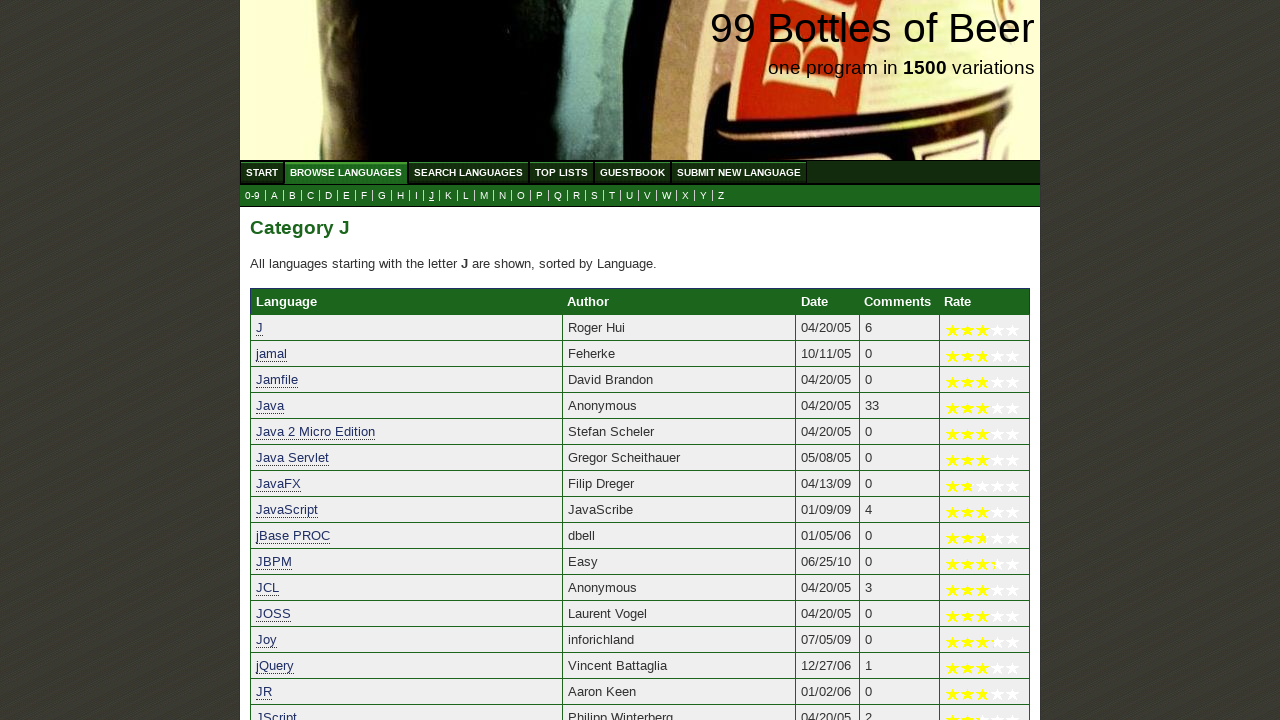

Page description loaded and is visible
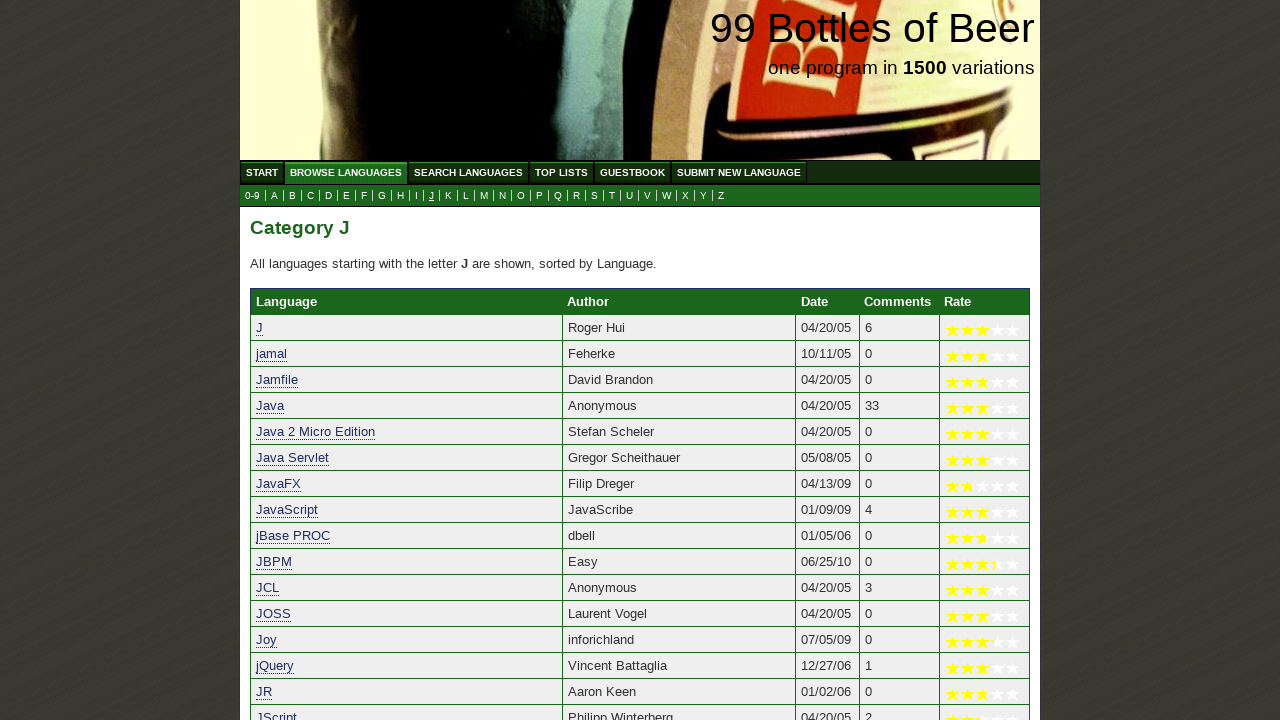

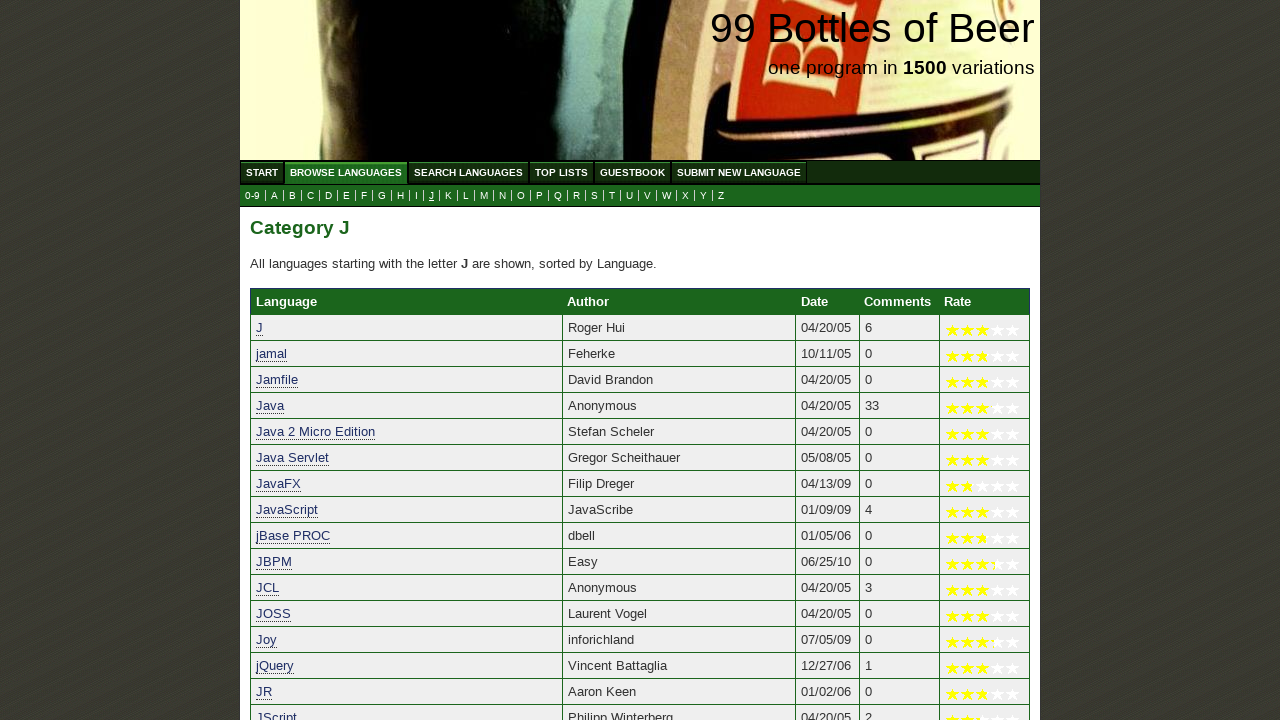